Tests checking a checkbox and verifying it becomes selected

Starting URL: https://example.cypress.io/commands/actions

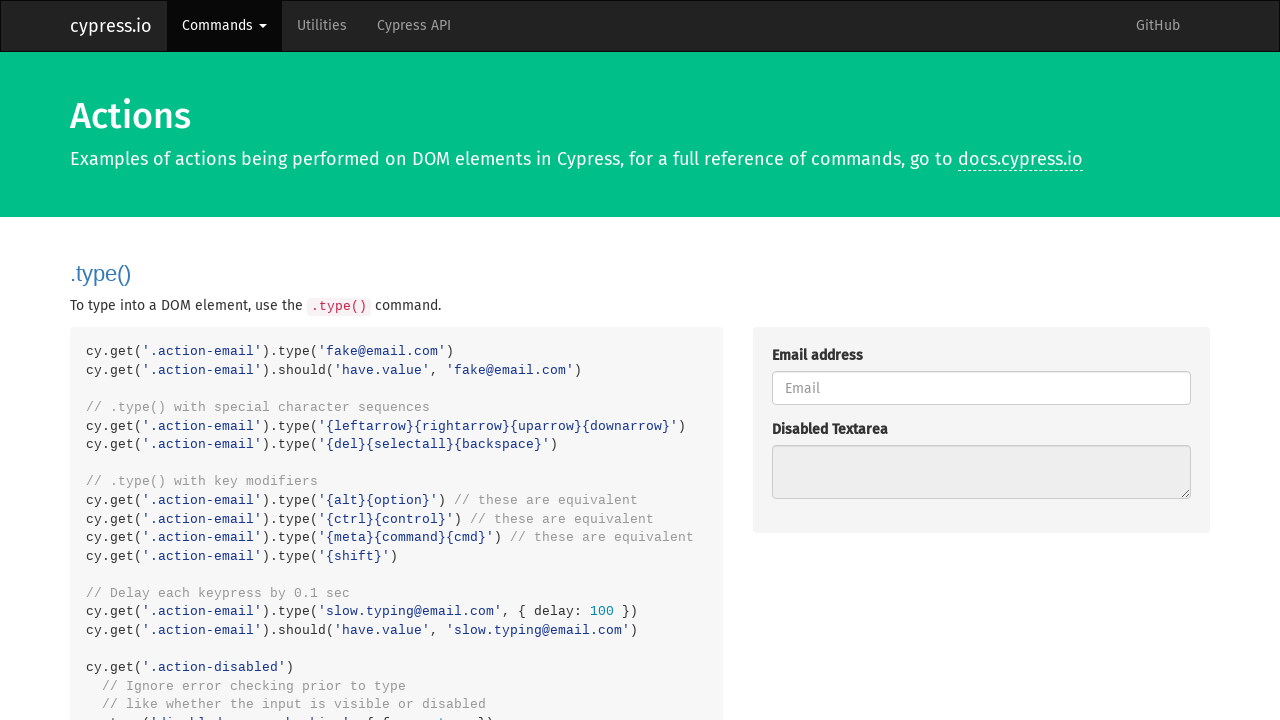

Navigated to actions page
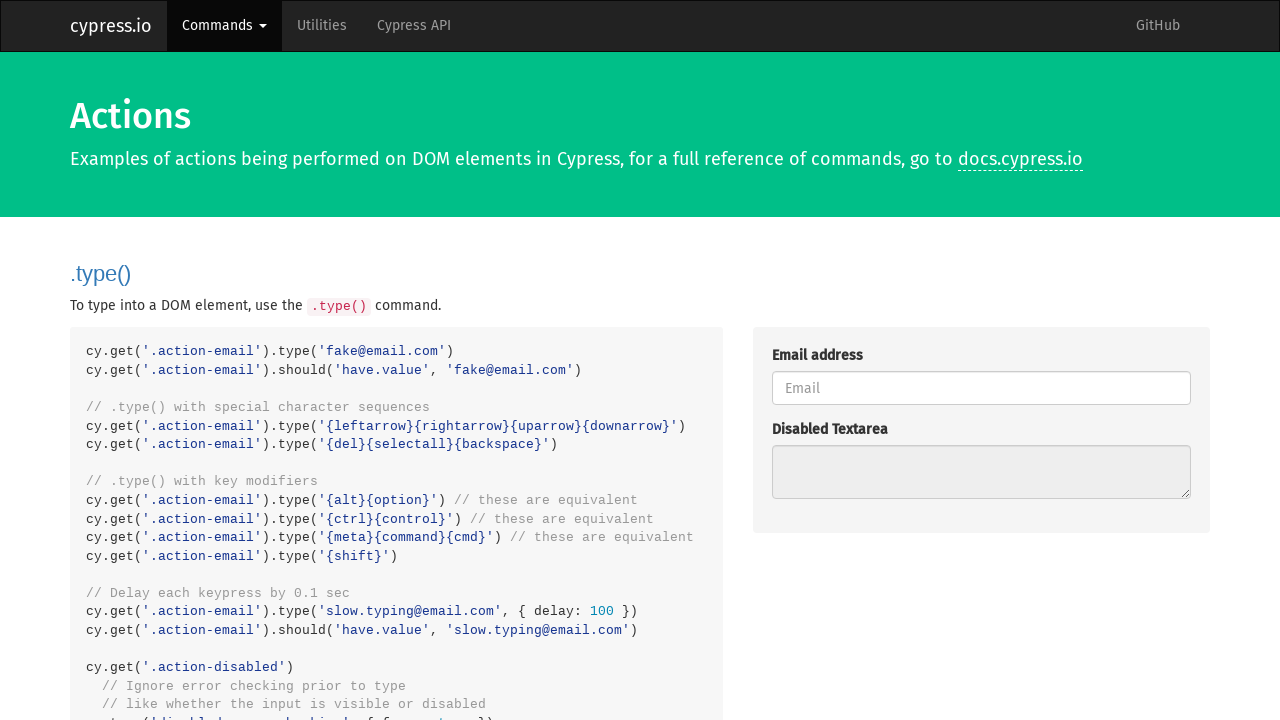

Checked the checkbox at (778, 361) on .action-checkboxes [type='checkbox']
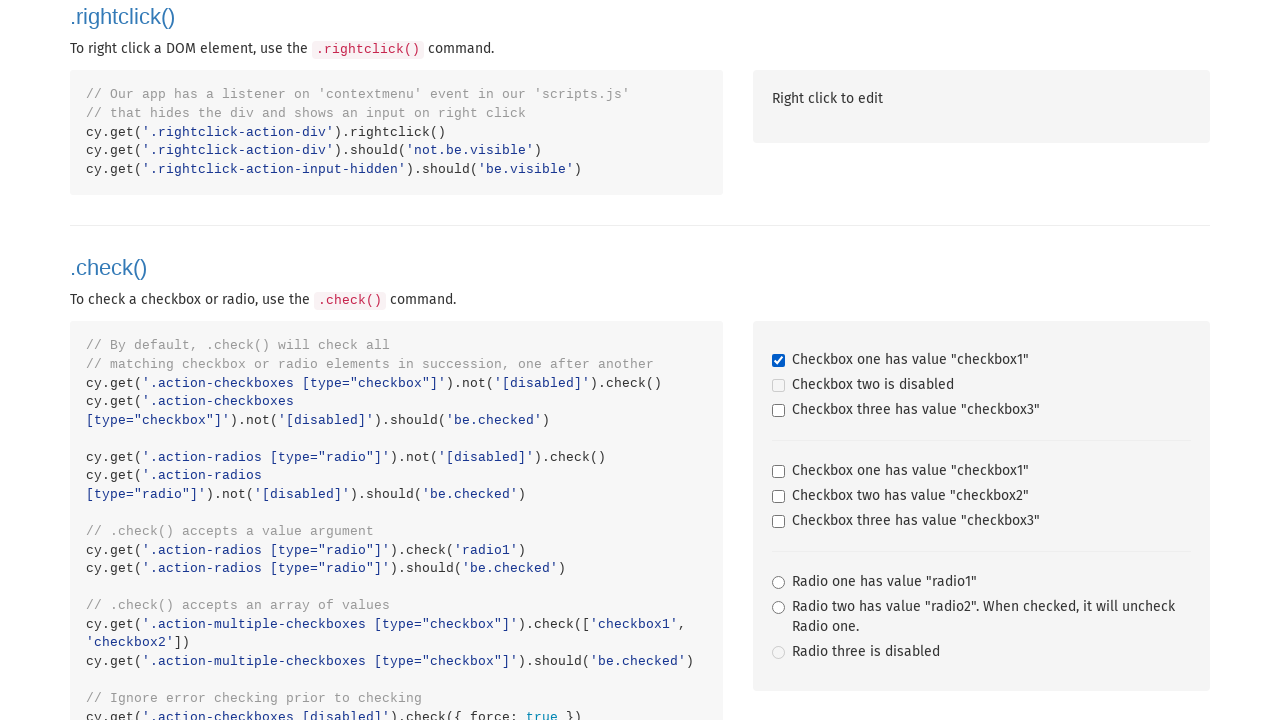

Verified checkbox is checked
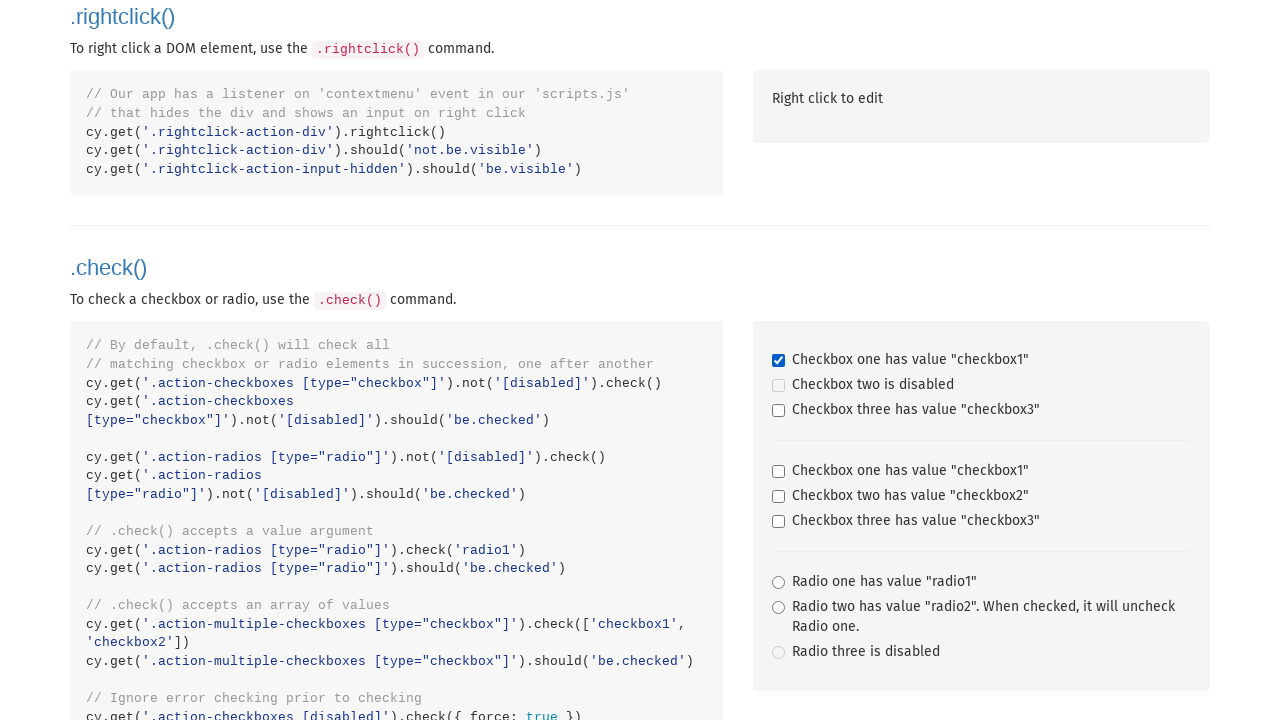

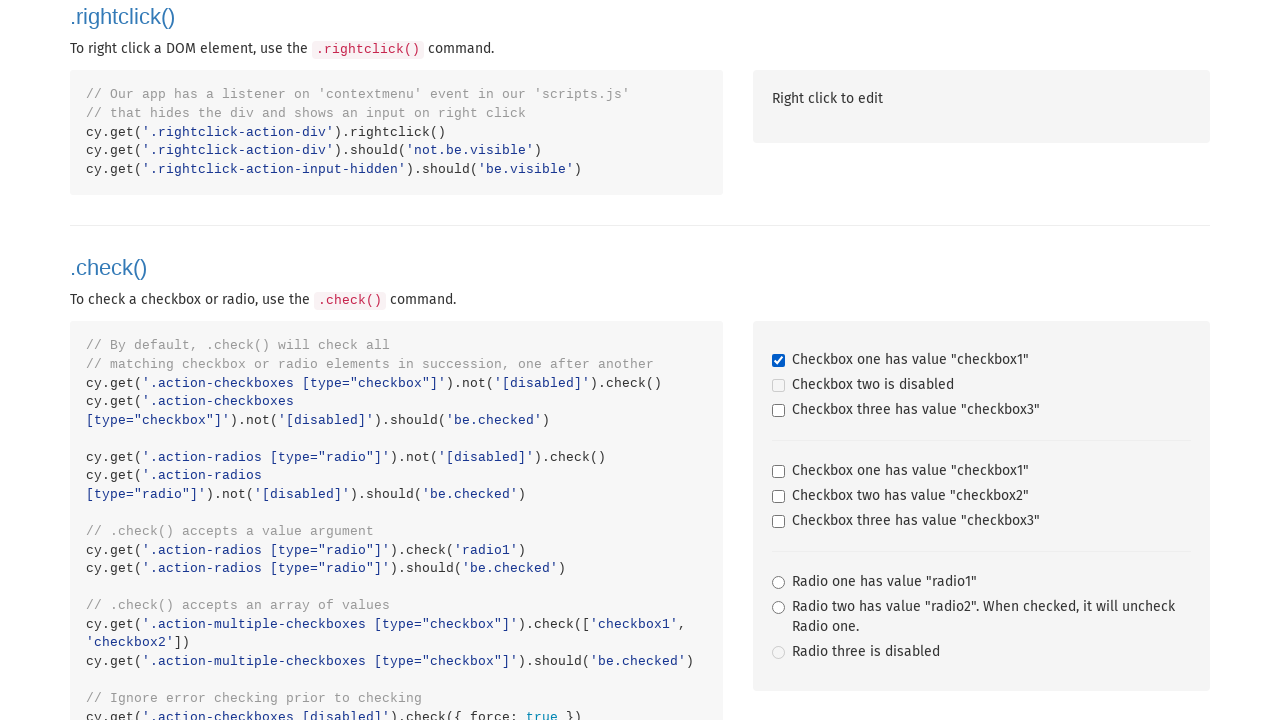